Tests JavaScript prompt alert functionality by clicking the prompt button, entering text, and accepting the alert

Starting URL: https://the-internet.herokuapp.com/javascript_alerts

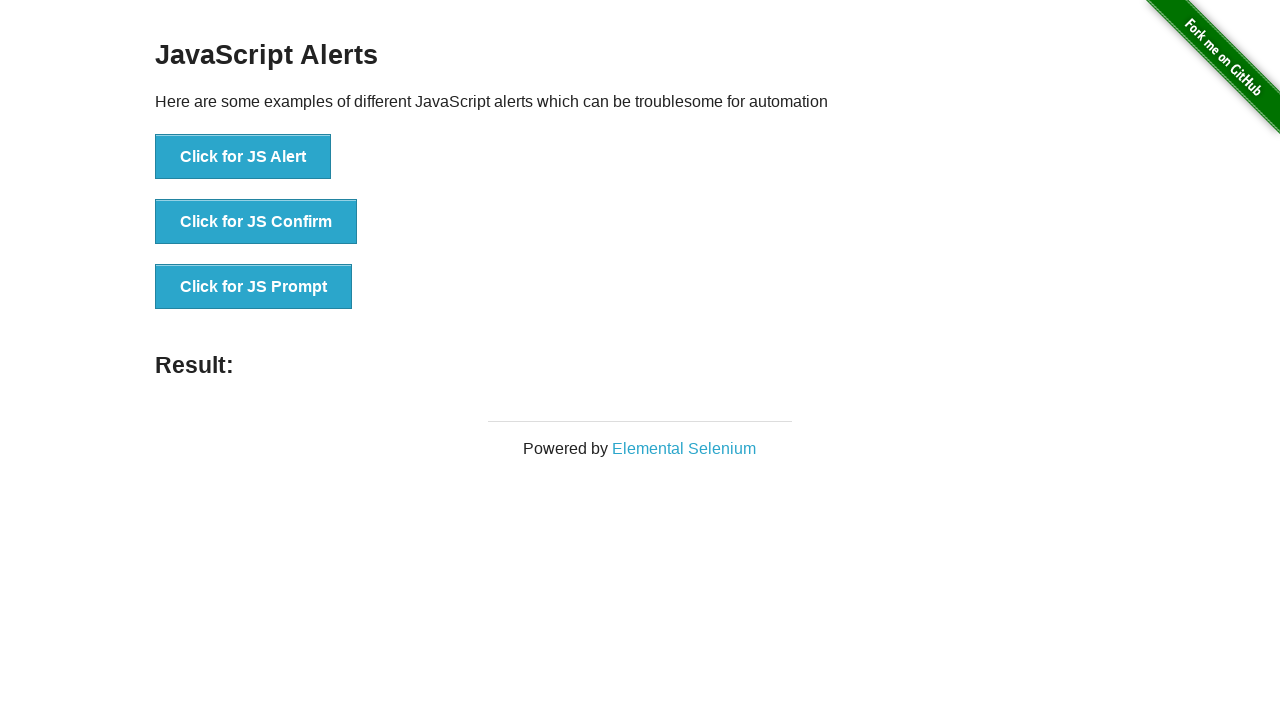

Clicked the JS Prompt button at (254, 287) on xpath=//button[normalize-space()='Click for JS Prompt']
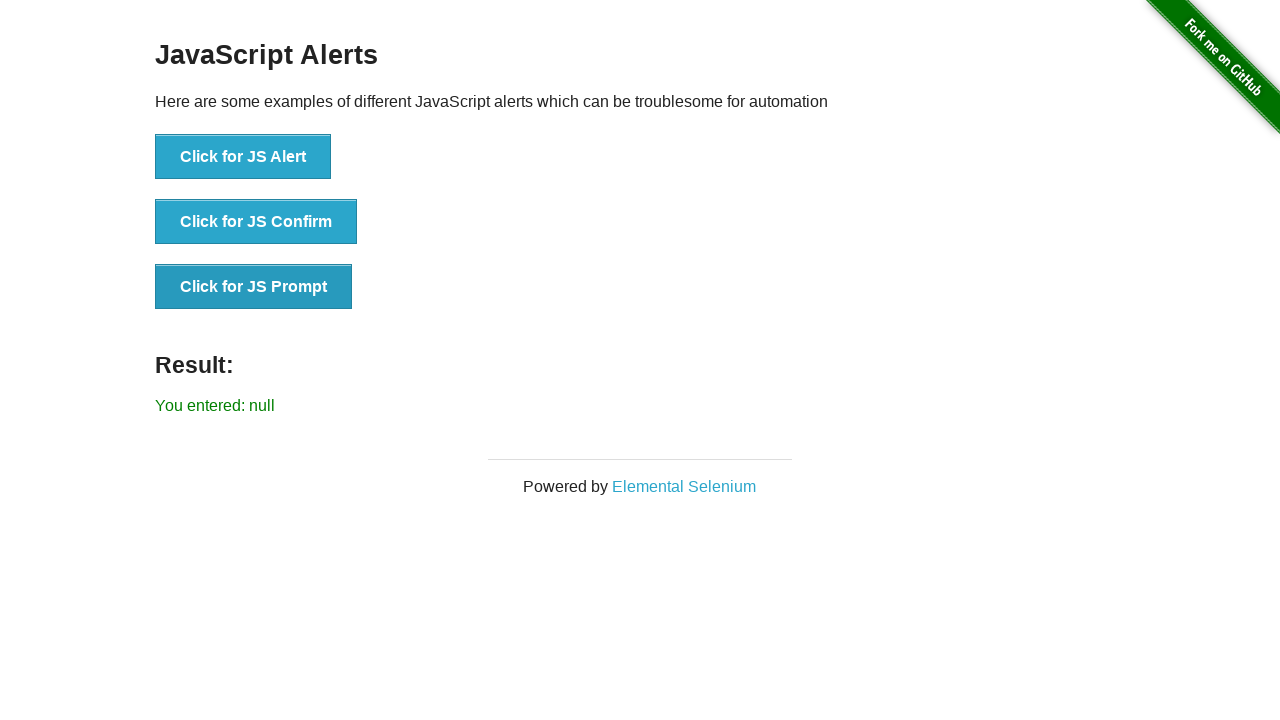

Set up dialog handler to accept prompt with 'welcome' text
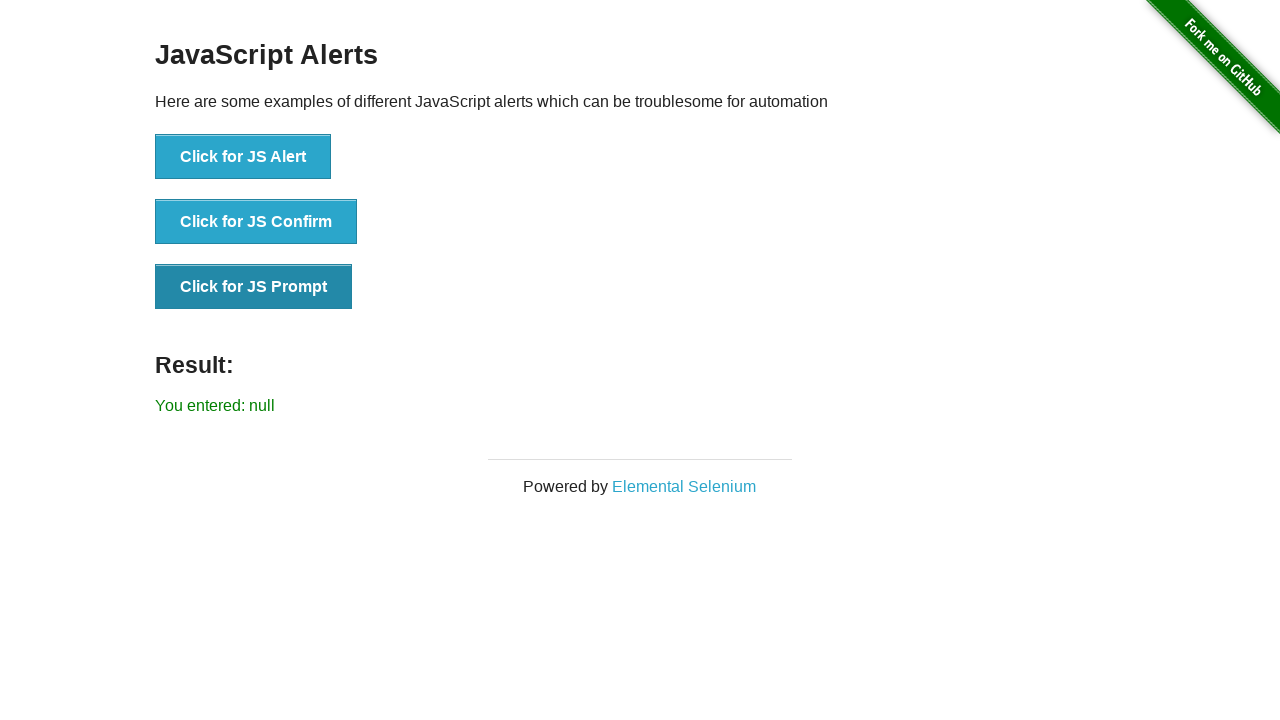

Clicked the JS Prompt button again to trigger dialog at (254, 287) on xpath=//button[normalize-space()='Click for JS Prompt']
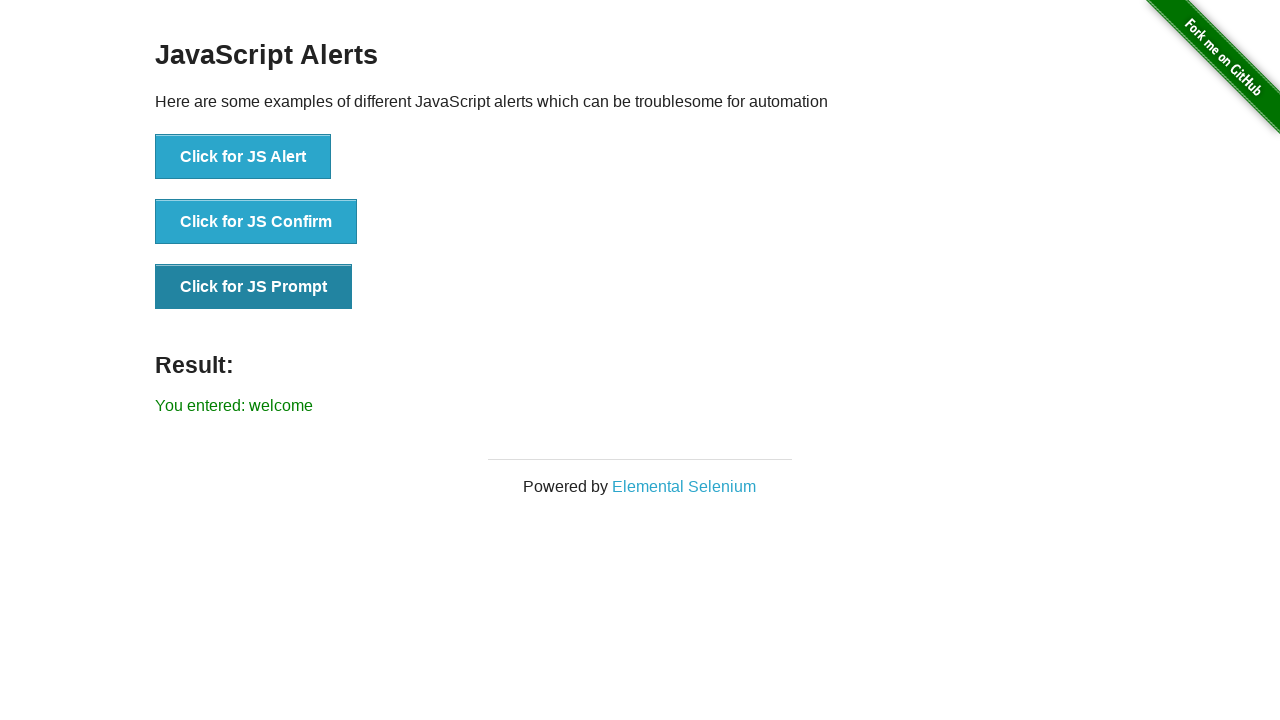

Waited for result to be displayed
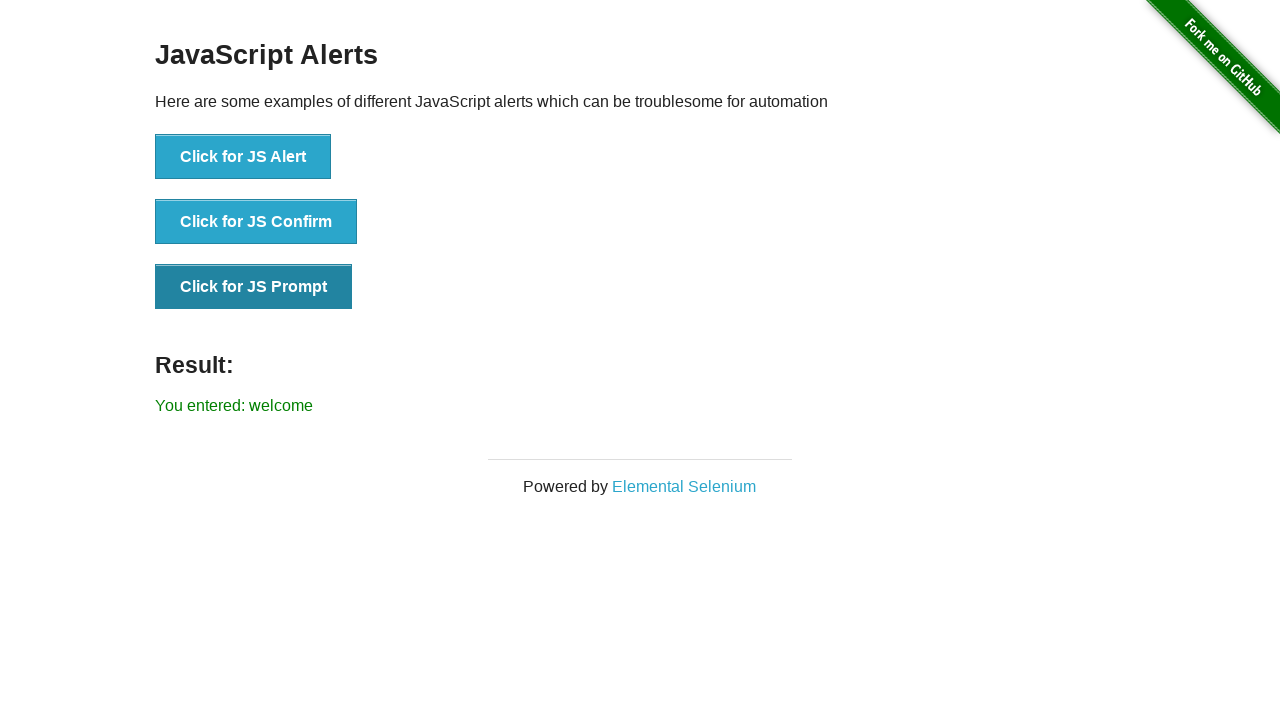

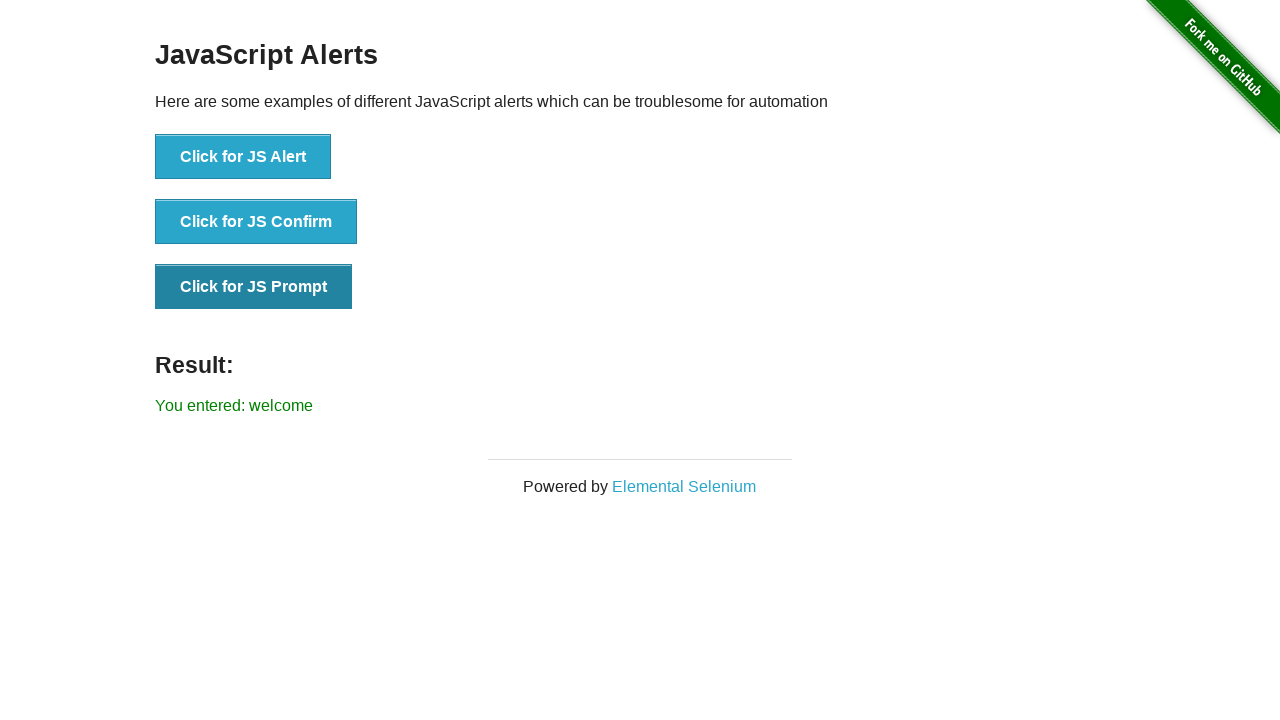